Tests page scrolling functionality on abhibus.com by scrolling down 1500 pixels using JavaScript execution

Starting URL: https://abhibus.com/

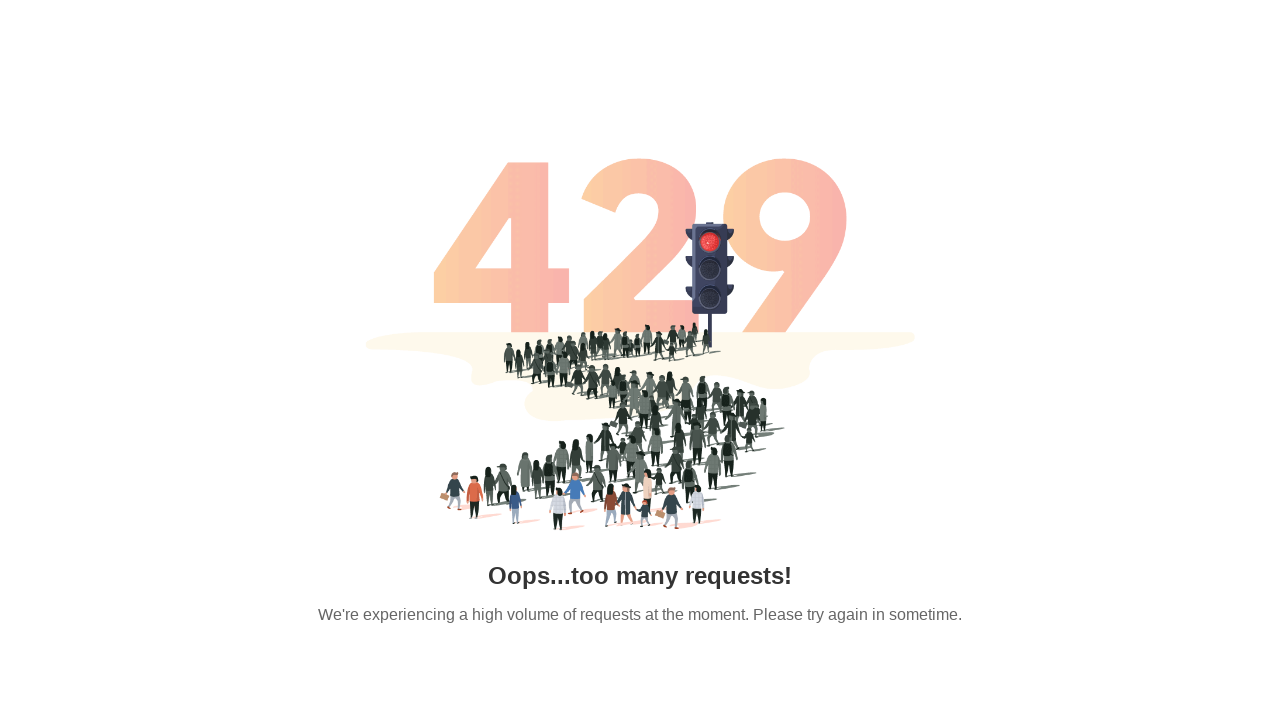

Scrolled down 1500 pixels using JavaScript execution
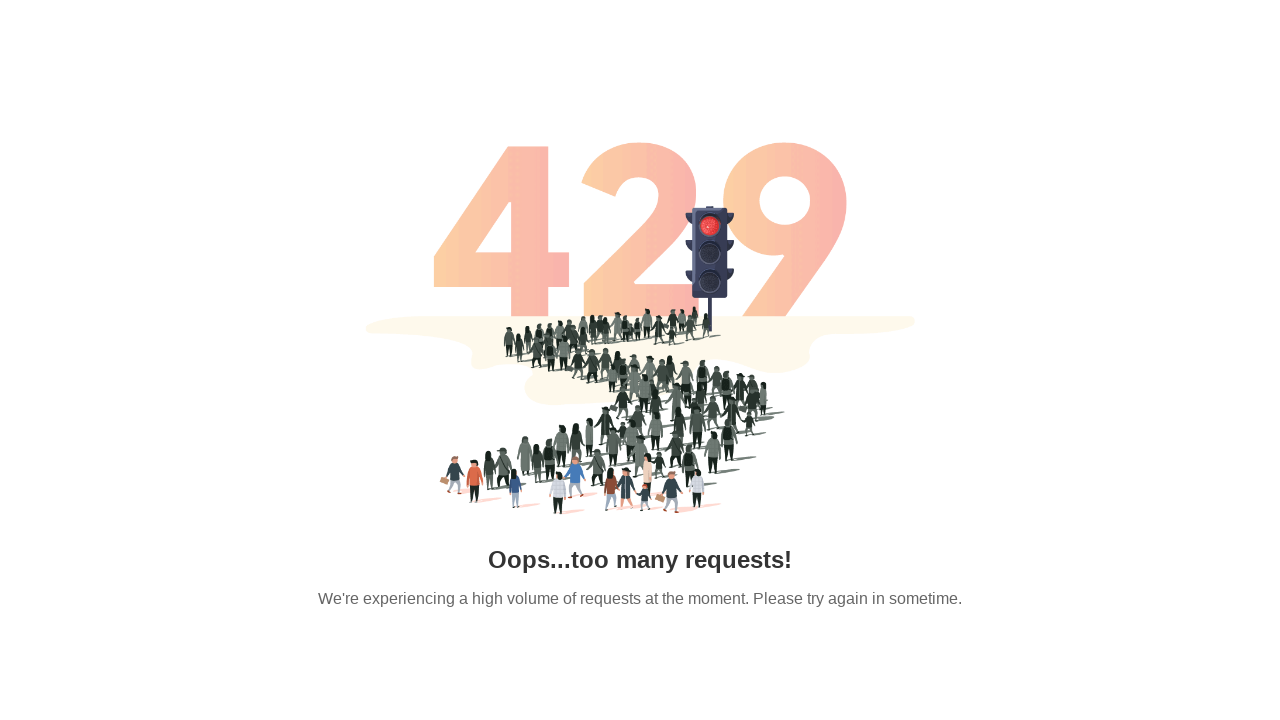

Waited 1000ms for scroll to complete and content to be visible
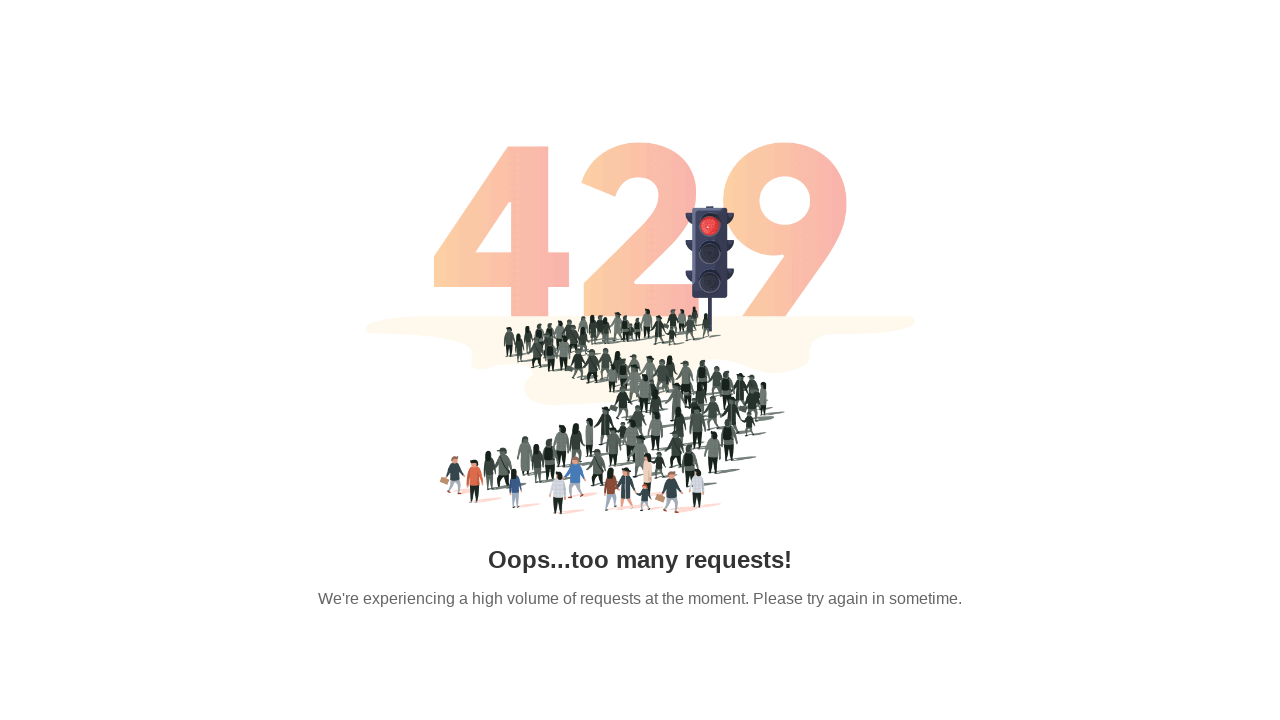

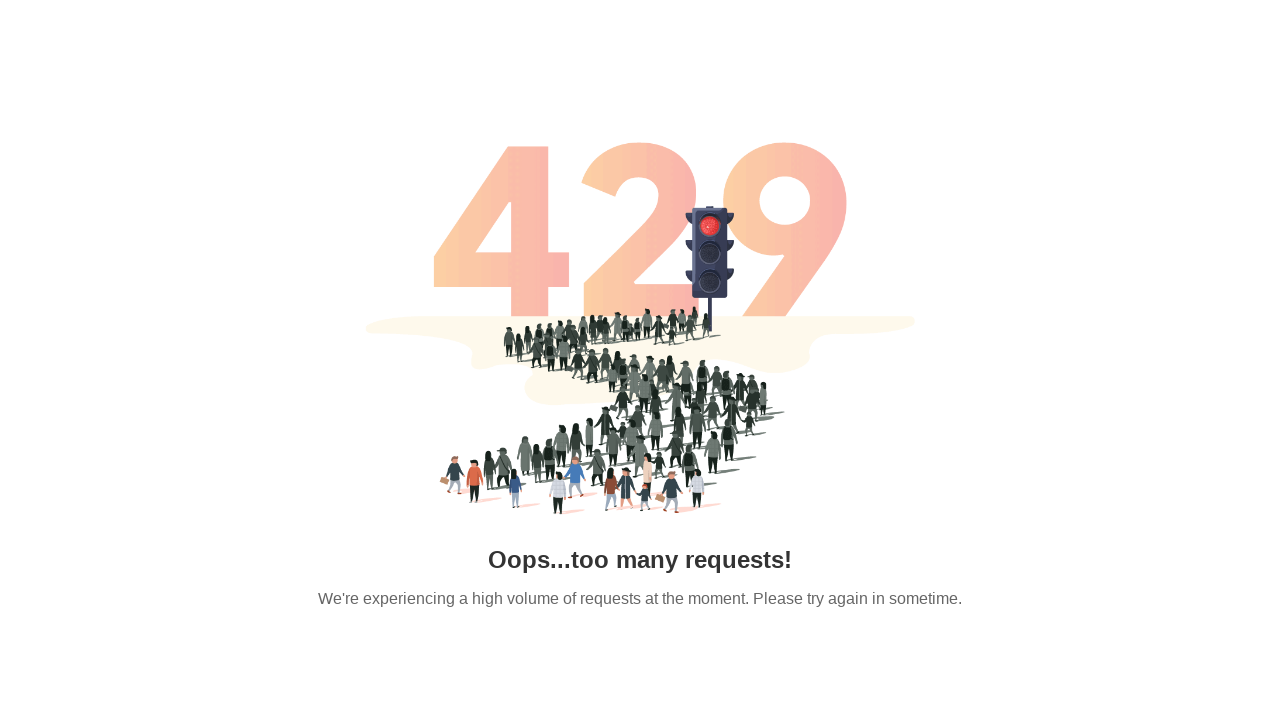